Tests registration form by filling required fields (first name, last name, email) and verifying successful registration message

Starting URL: http://suninjuly.github.io/registration1.html

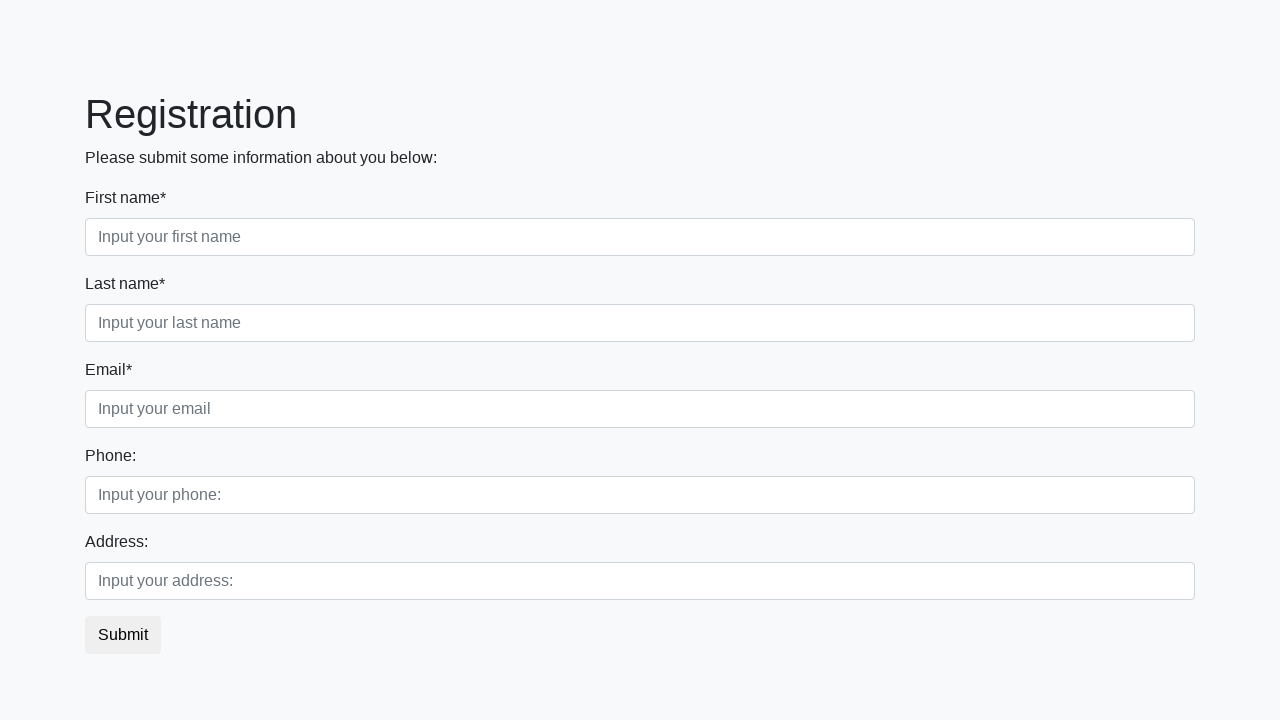

Filled first name field with 'Emma' on .first_class input[required]
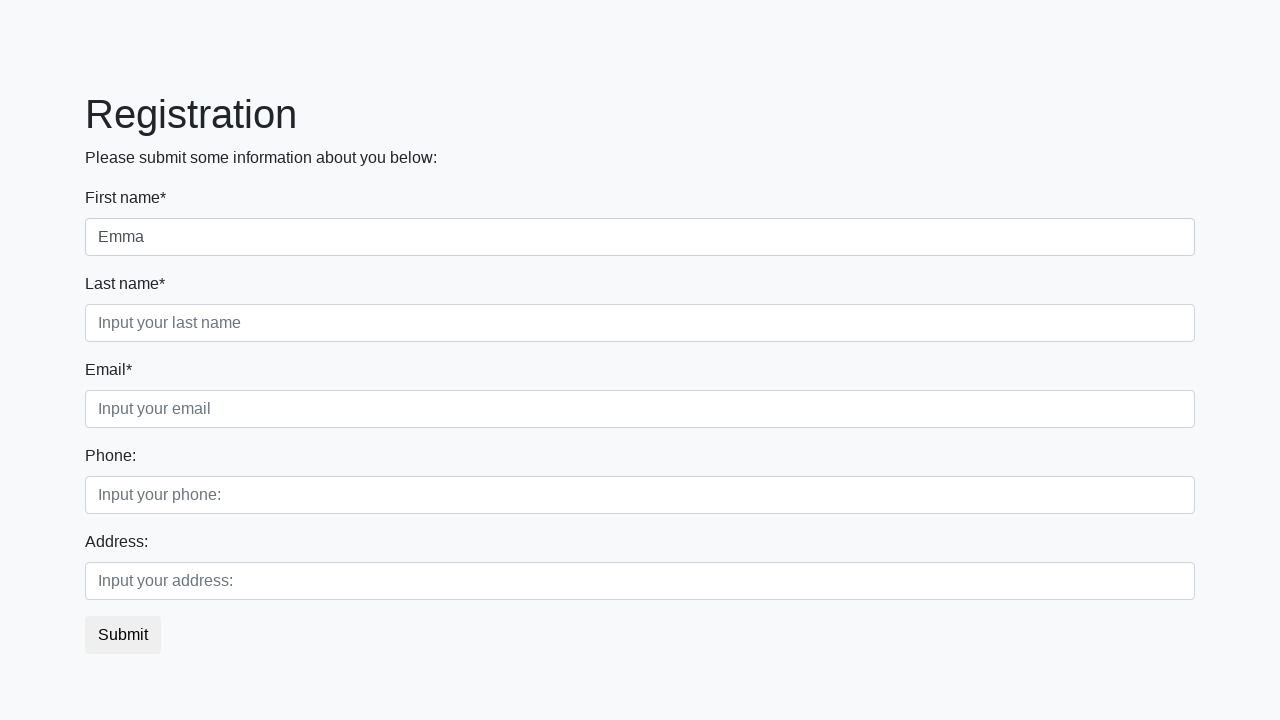

Filled last name field with 'Johnson' on .second_class input[required]
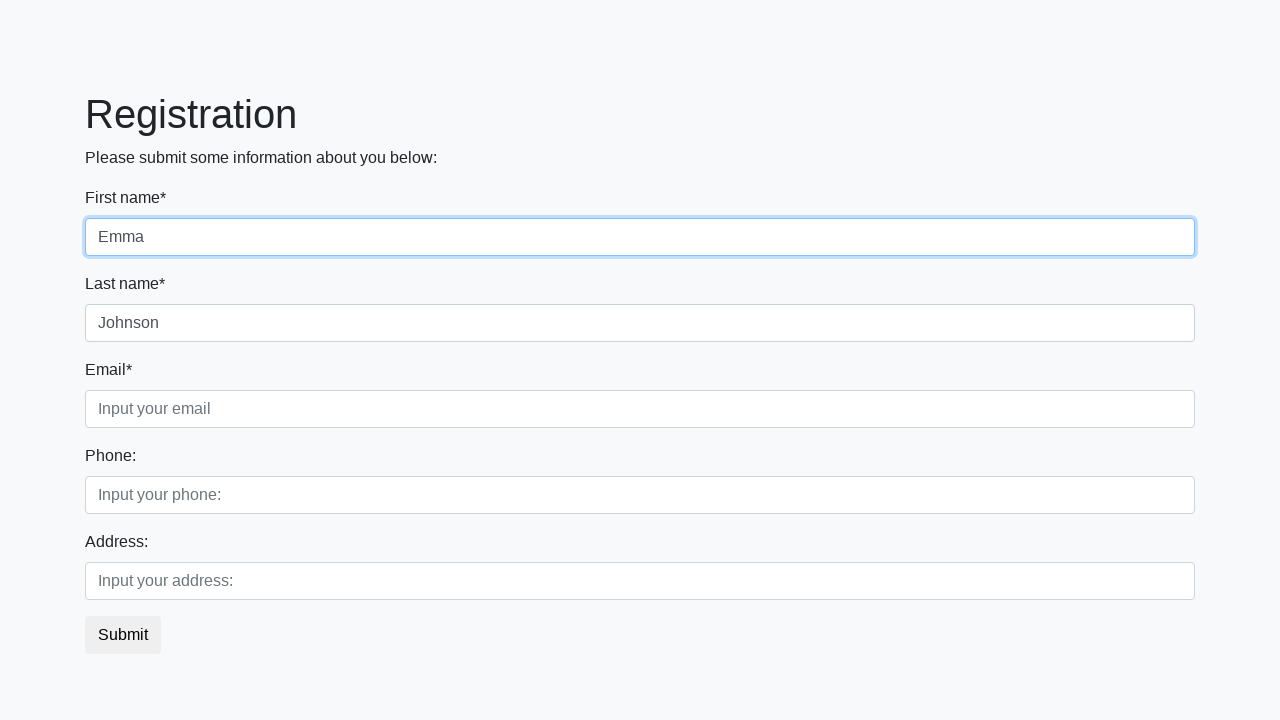

Filled email field with 'emma.johnson@example.com' on .third_class input[required]
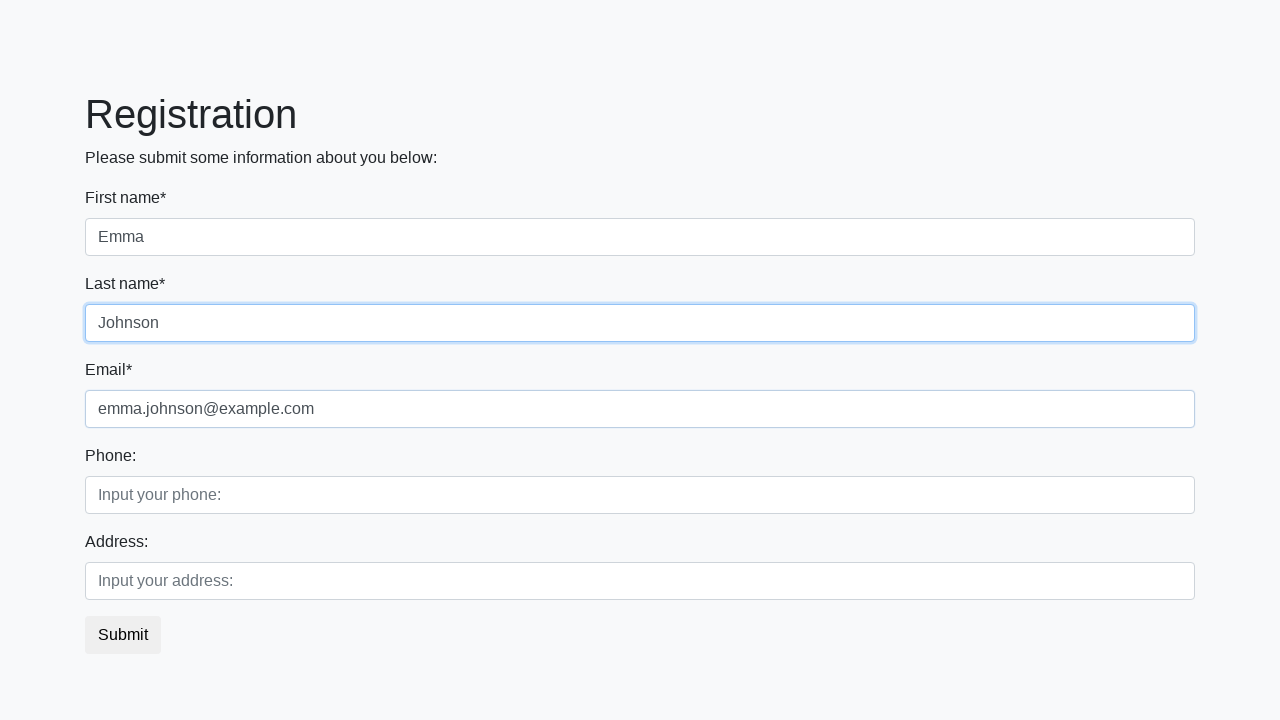

Clicked submit button to register at (123, 635) on button.btn
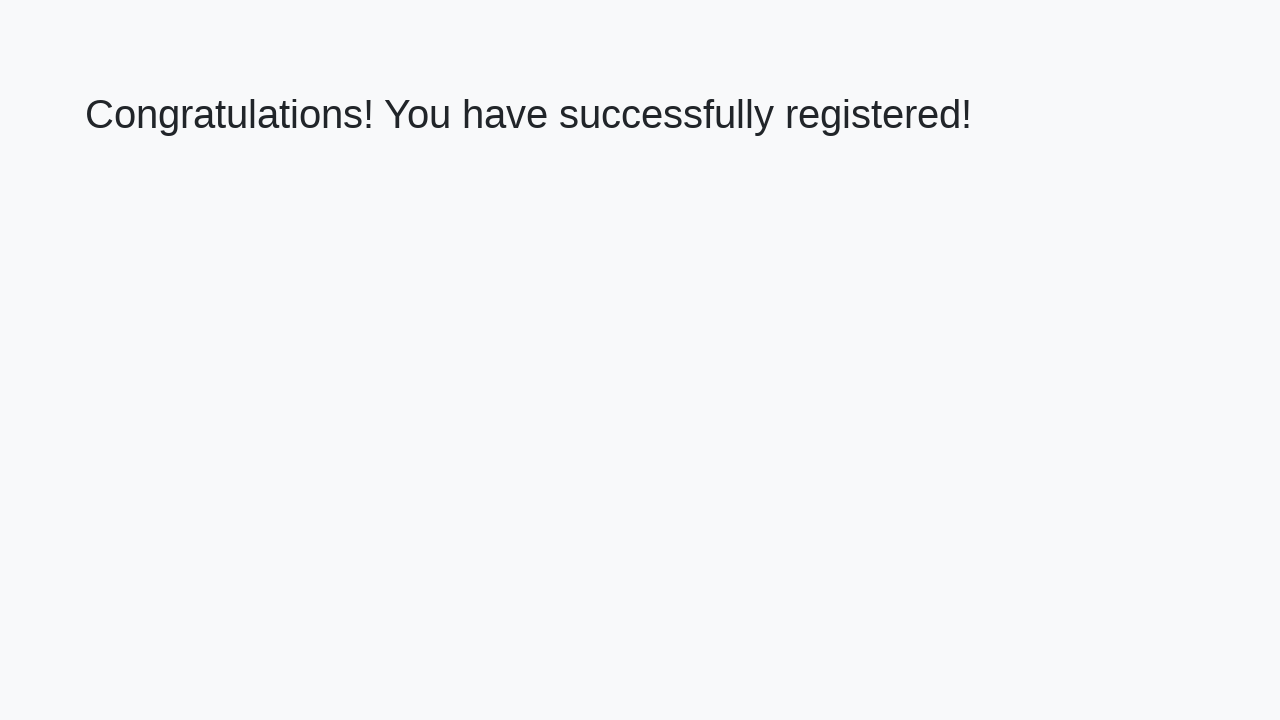

Success page loaded with h1 element visible
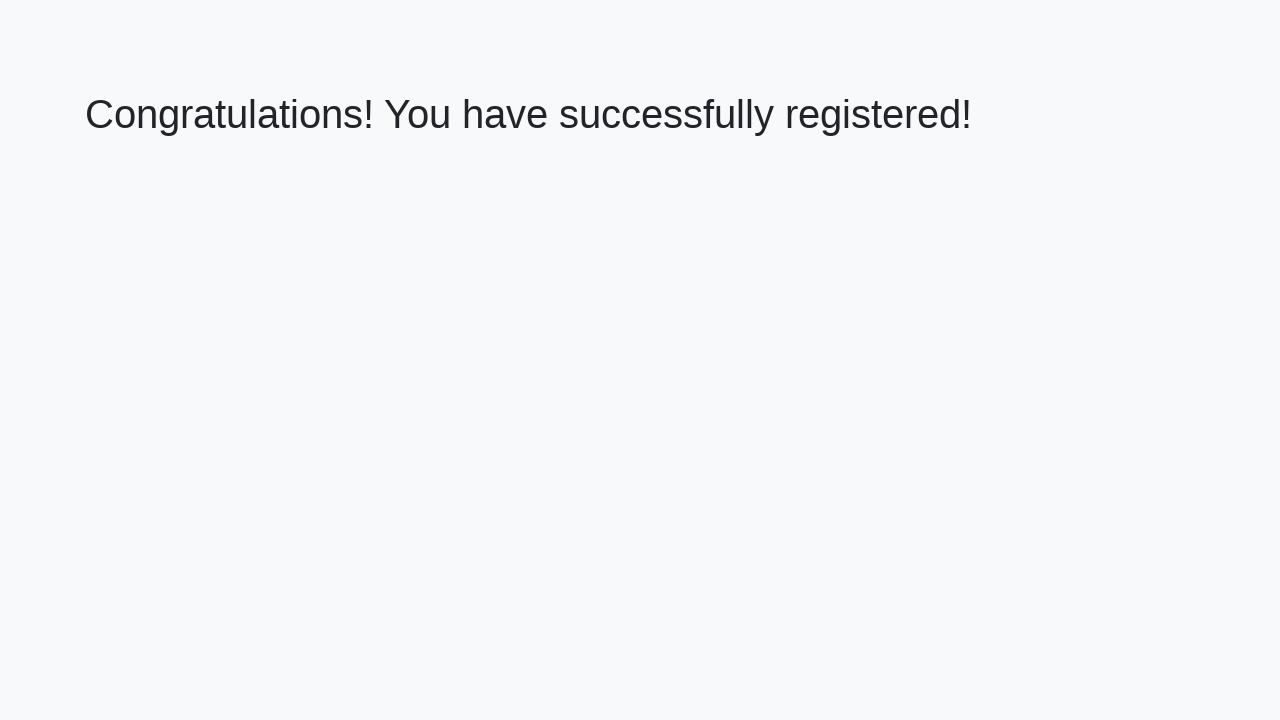

Retrieved success message text: 'Congratulations! You have successfully registered!'
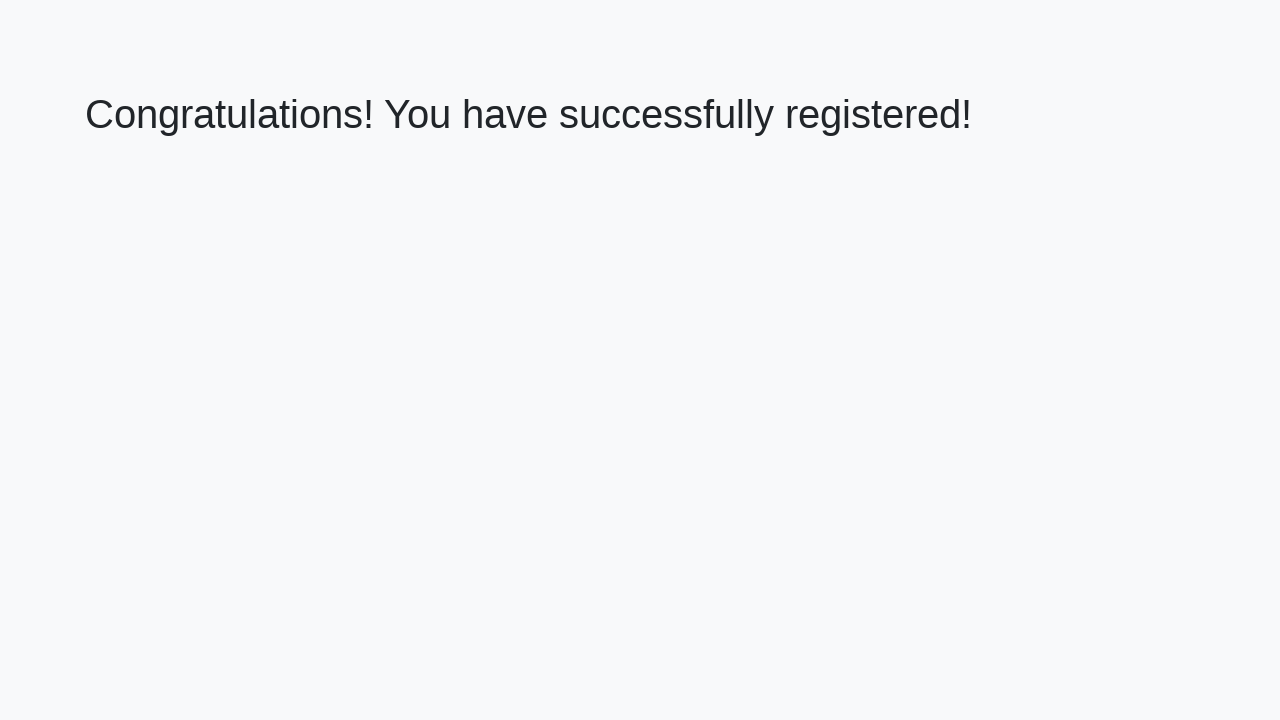

Verified success message matches expected text
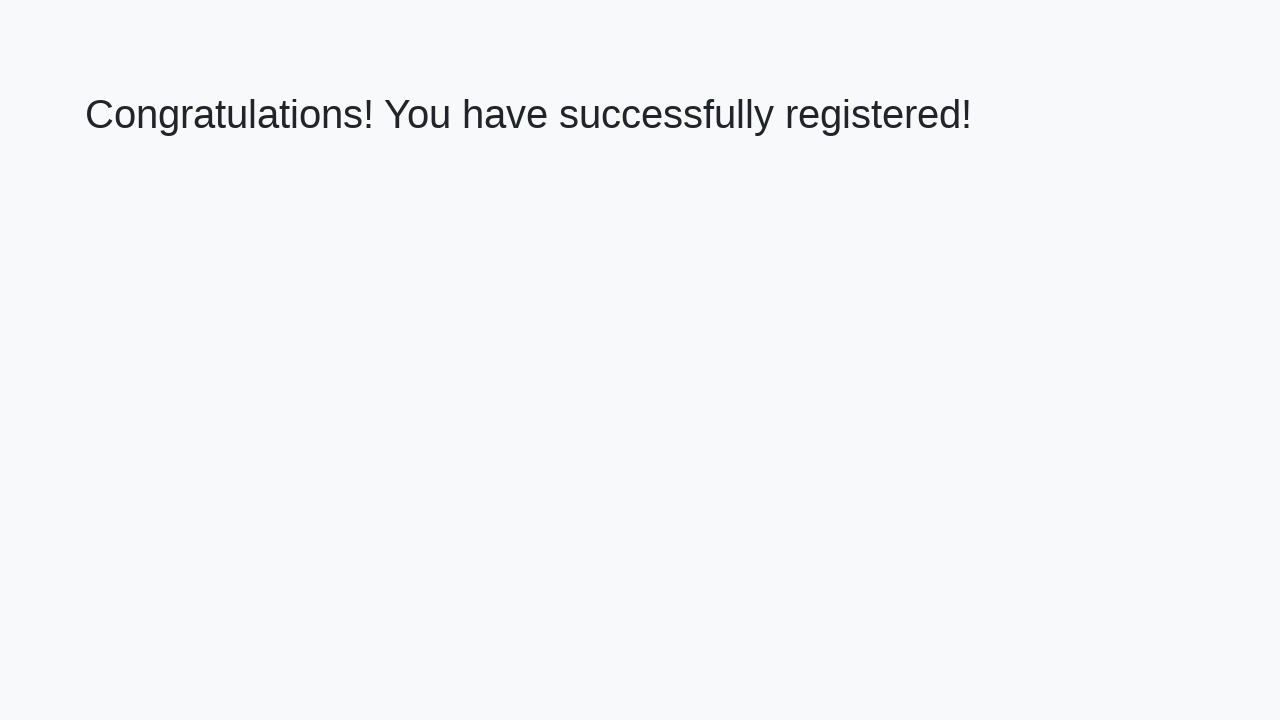

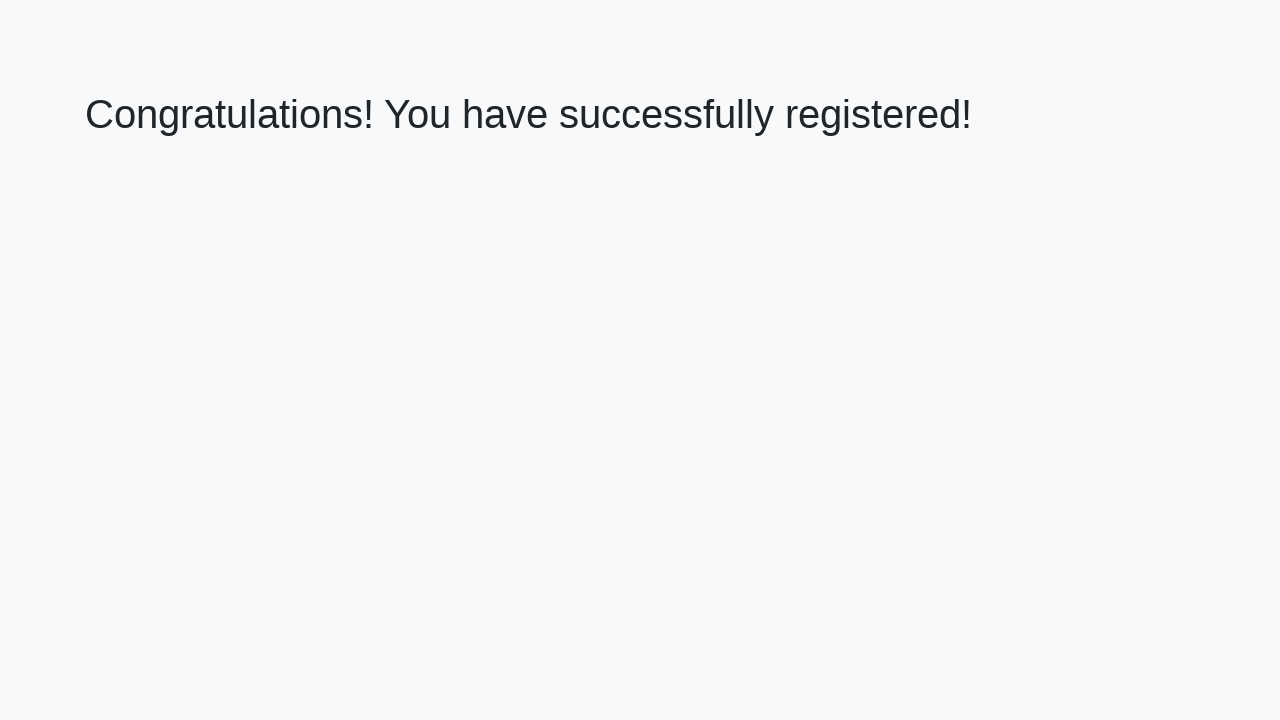